Tests right-click context menu functionality by performing a context click on a button, selecting the "Copy" option from the context menu, and handling the resulting alert dialog.

Starting URL: http://swisnl.github.io/jQuery-contextMenu/demo.html

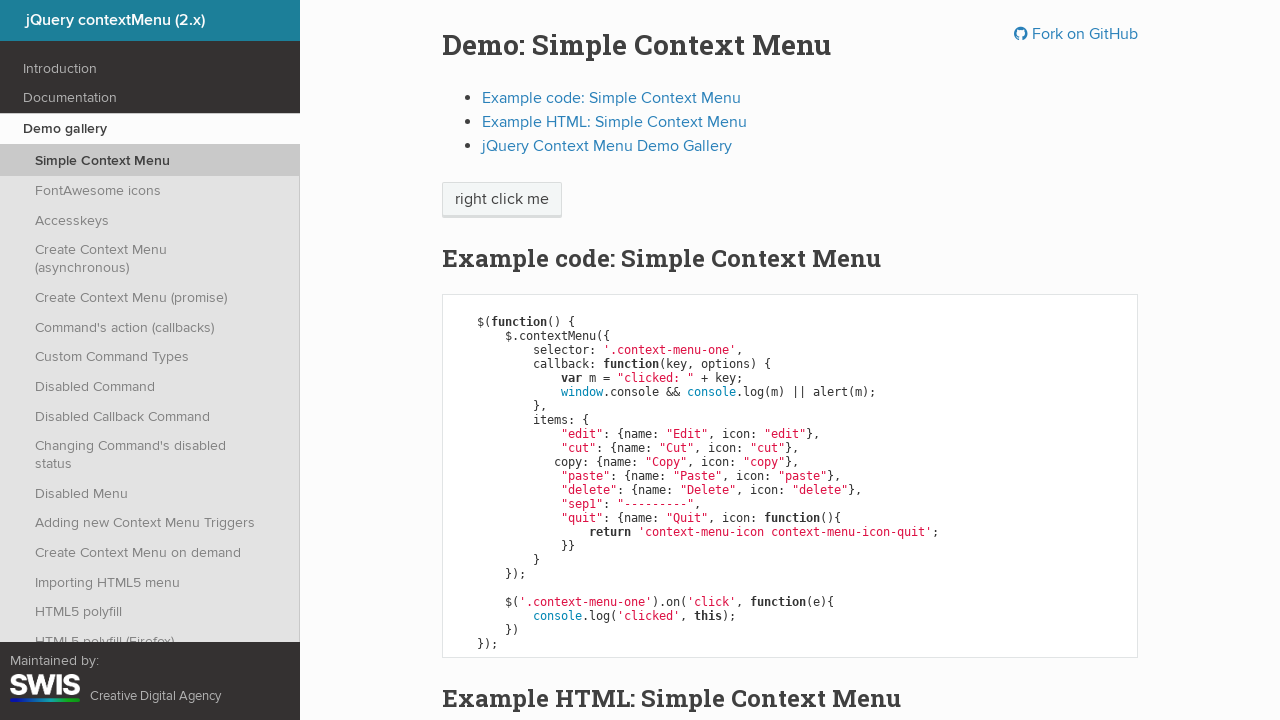

Right-clicked on button to open context menu at (502, 200) on xpath=//html/body/div/section/div/div/div/p/span
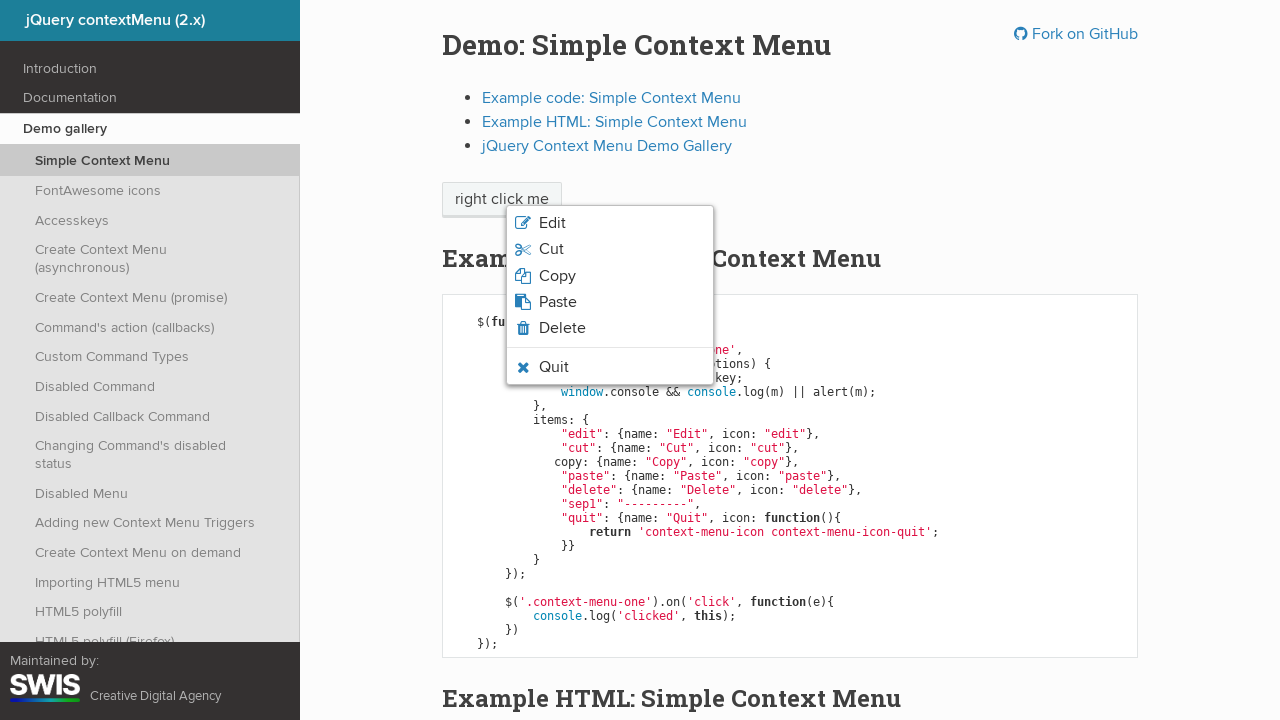

Context menu appeared with Copy option visible
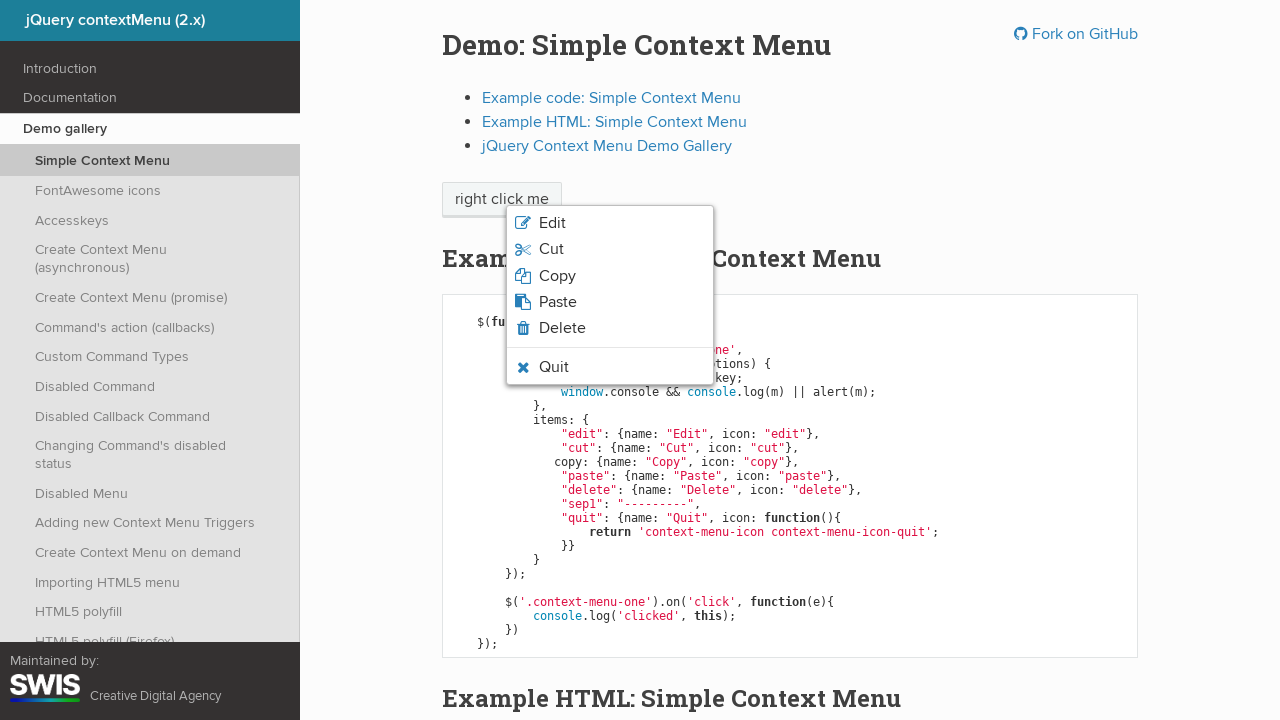

Clicked Copy option from context menu at (557, 276) on xpath=//html/body/ul/li[3]/span
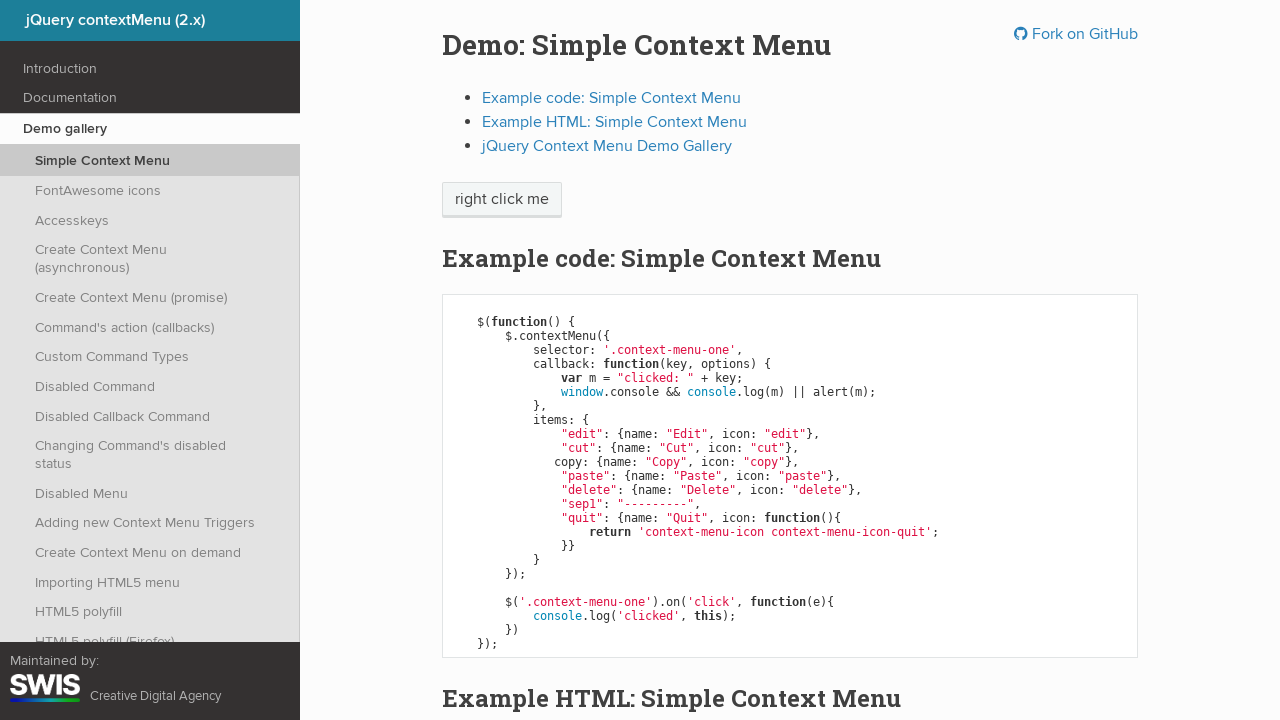

Registered dialog handler to accept alerts
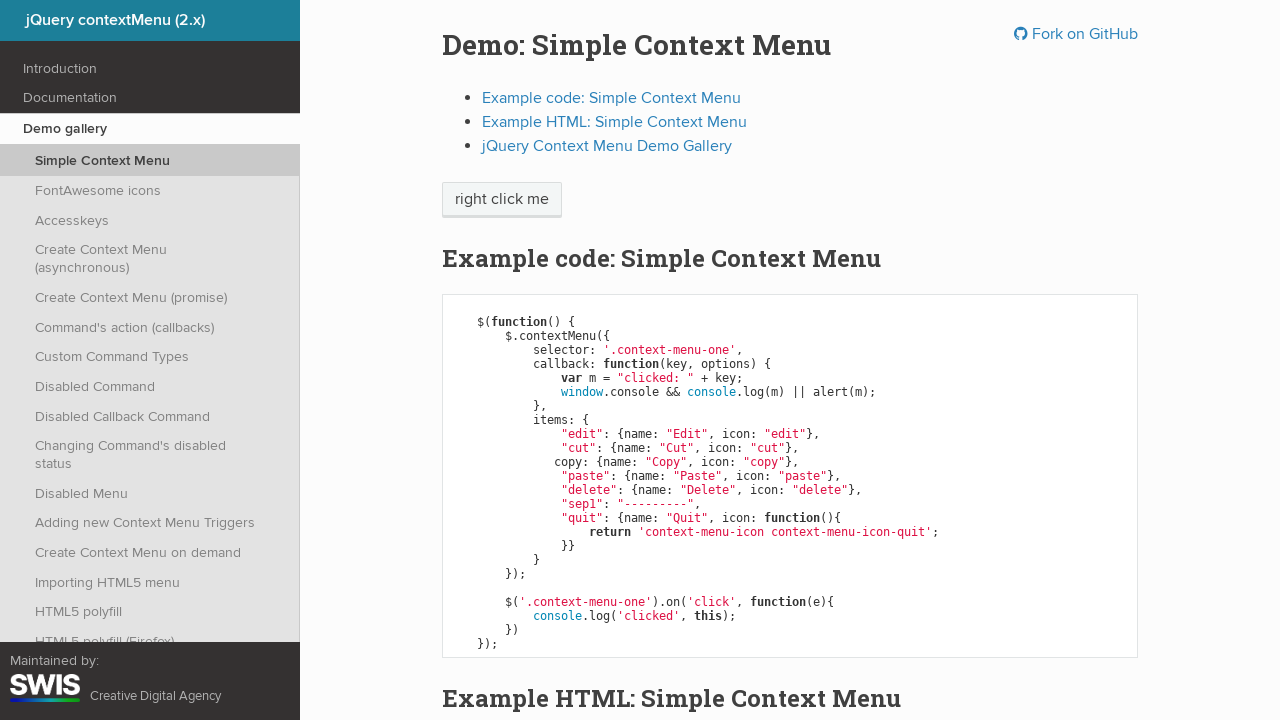

Registered alternative dialog handler with message logging
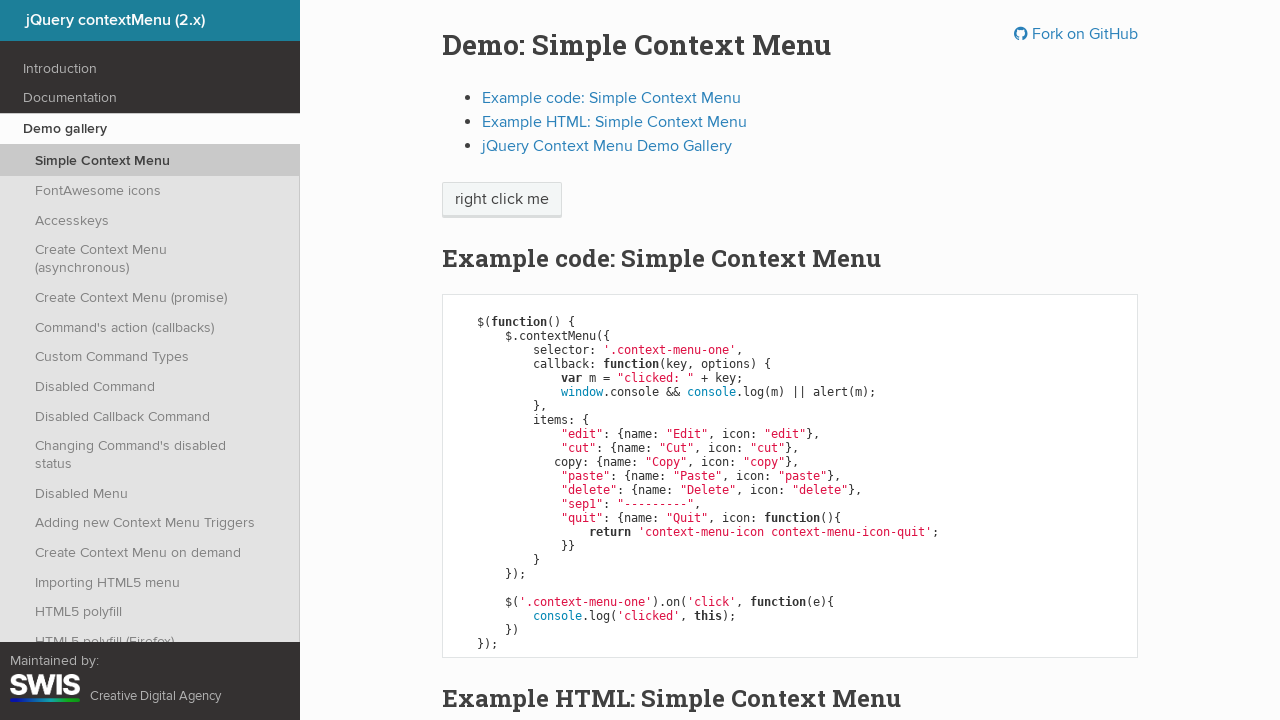

Right-clicked button again to reopen context menu at (502, 200) on xpath=//html/body/div/section/div/div/div/p/span
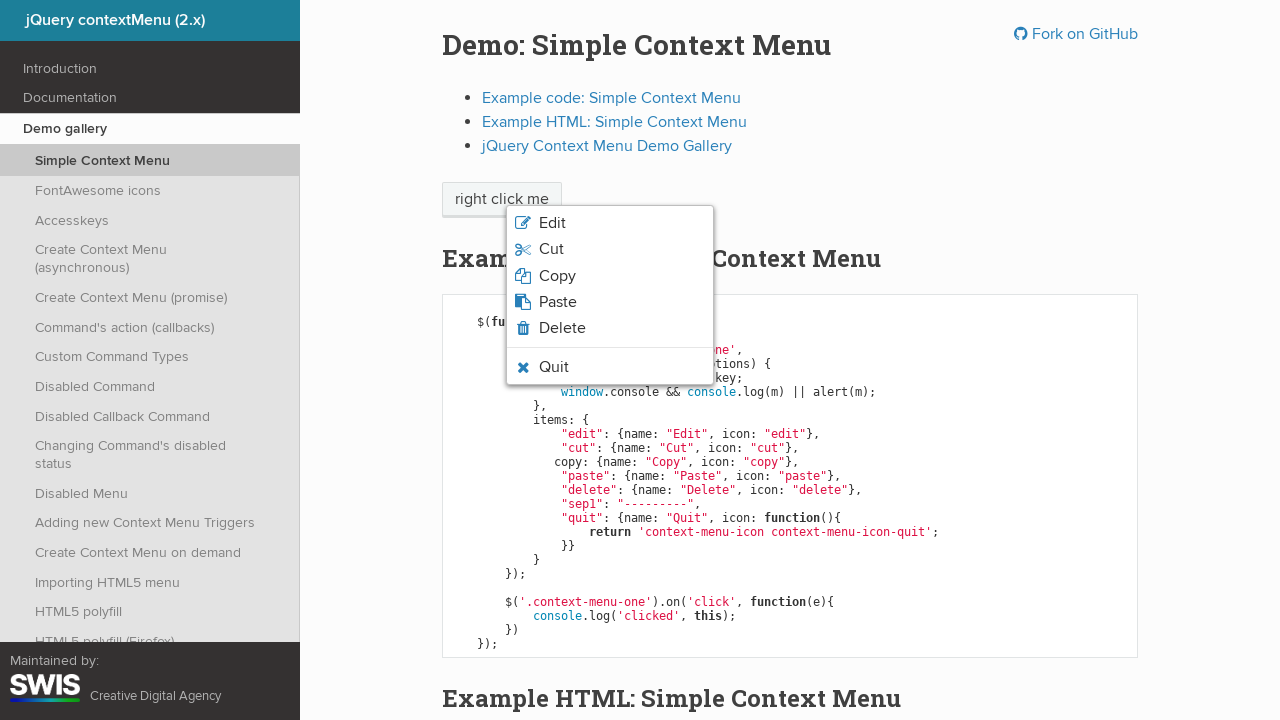

Context menu appeared again with Copy option visible
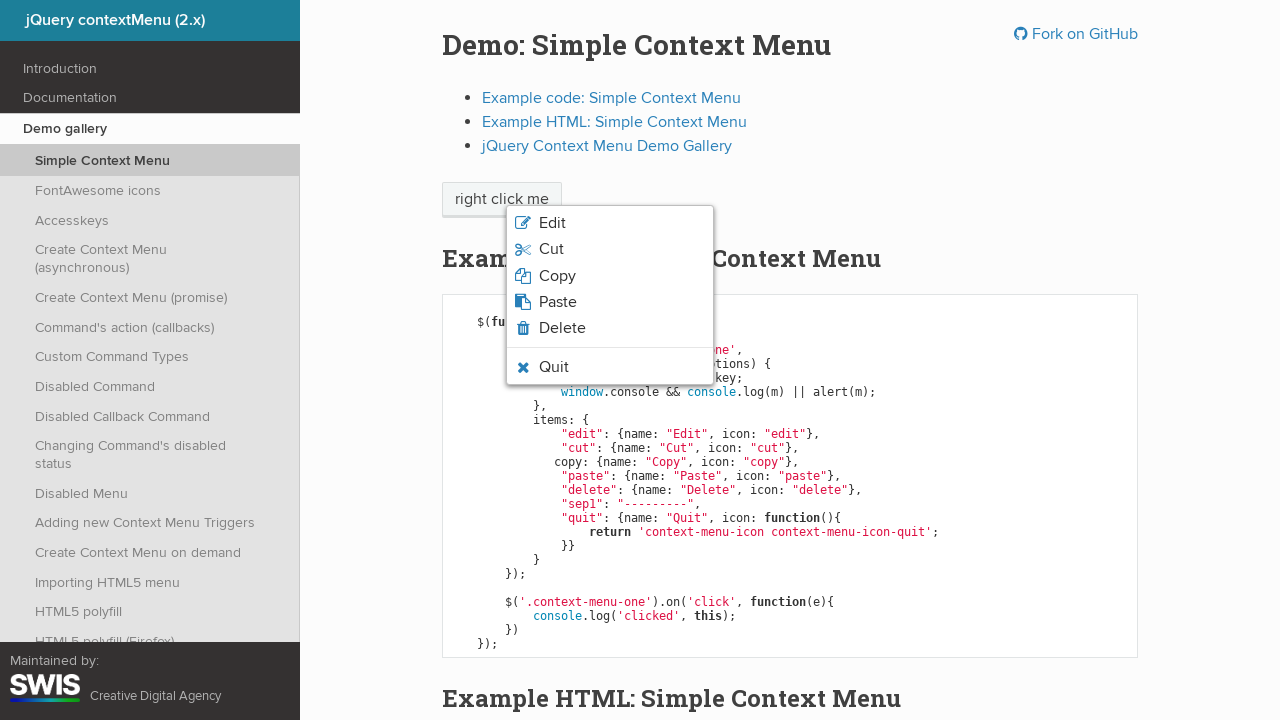

Clicked Copy option from context menu again to trigger alert at (557, 276) on xpath=//html/body/ul/li[3]/span
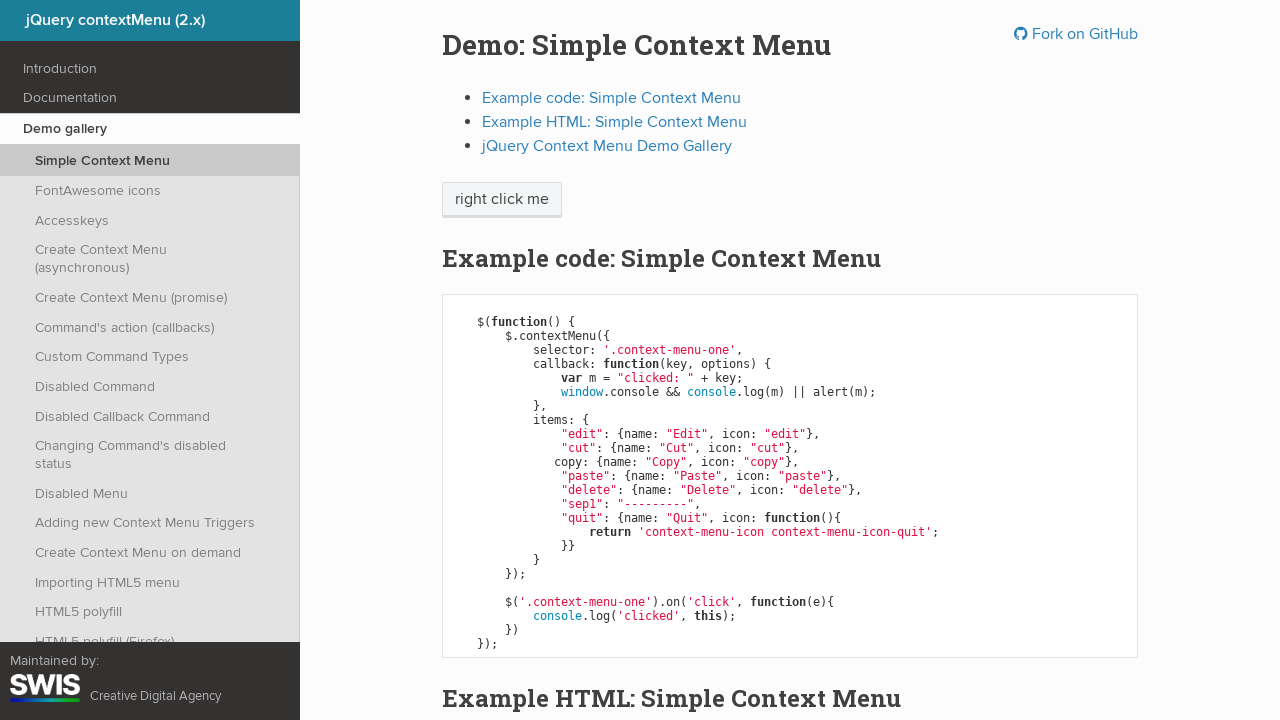

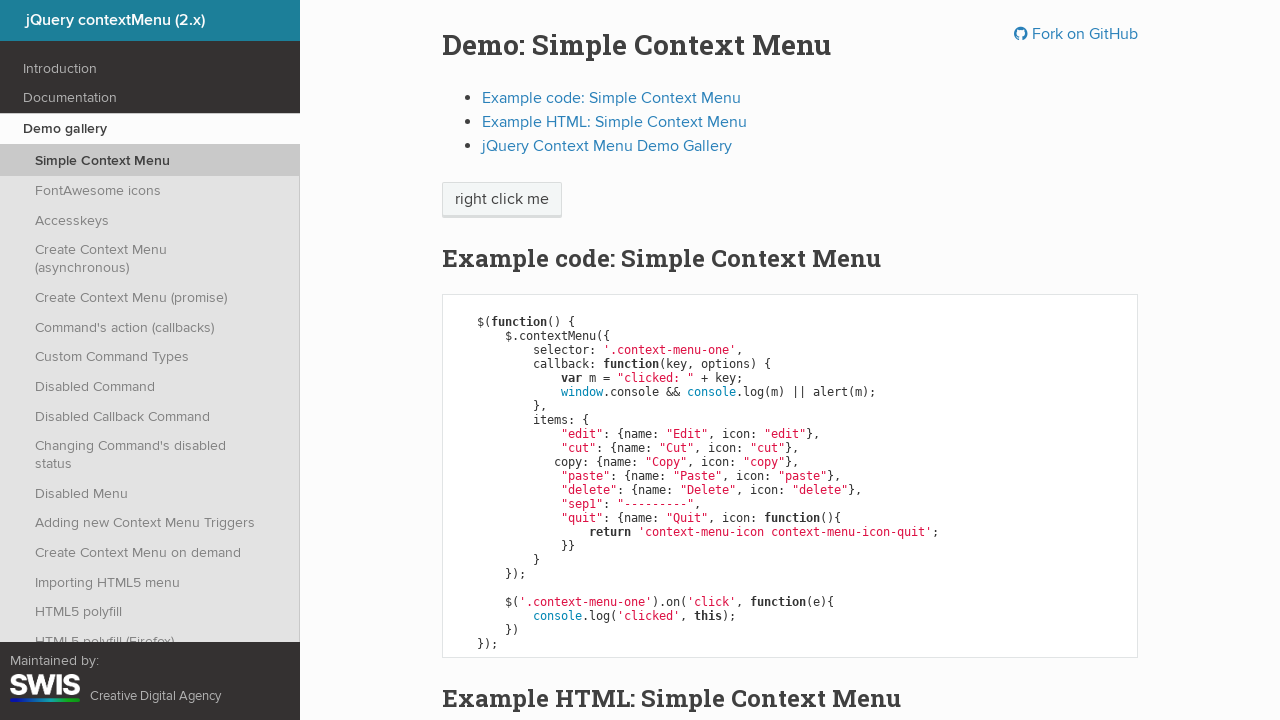